Tests frame switching functionality by filling text fields in different frames and interacting with a nested Google Form iframe

Starting URL: https://ui.vision/demo/webtest/frames/

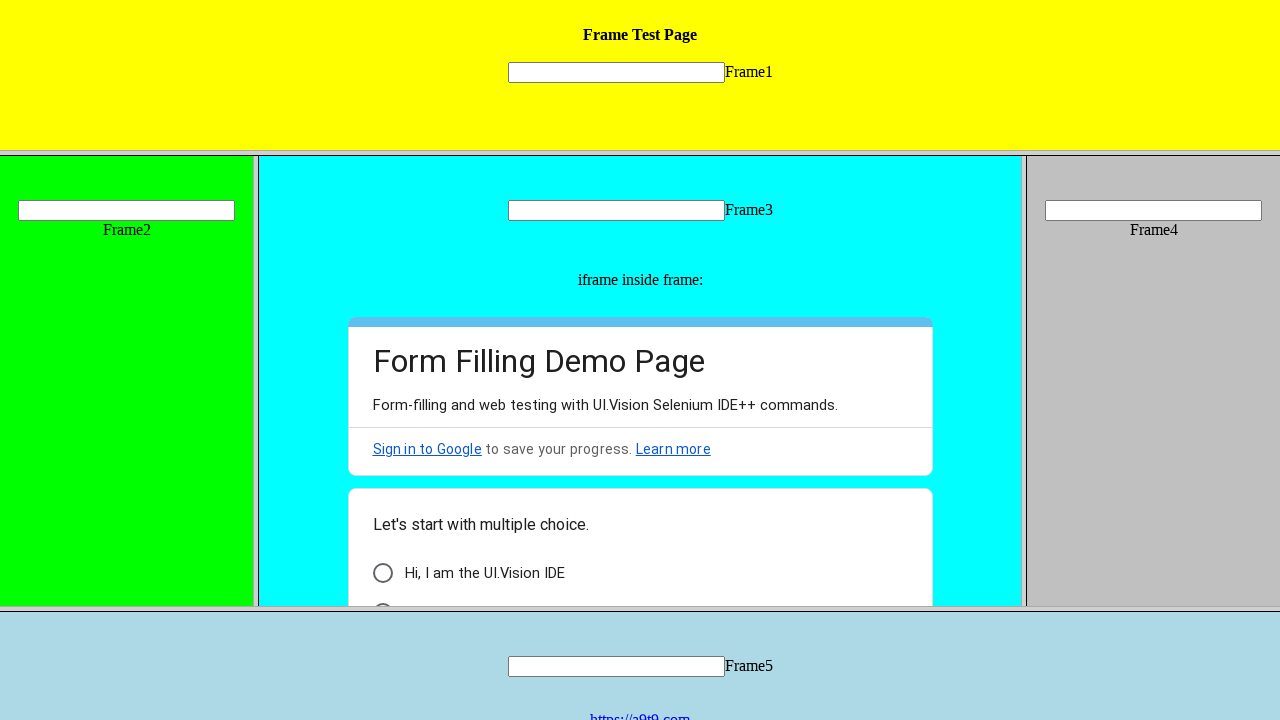

Located frame 1 element
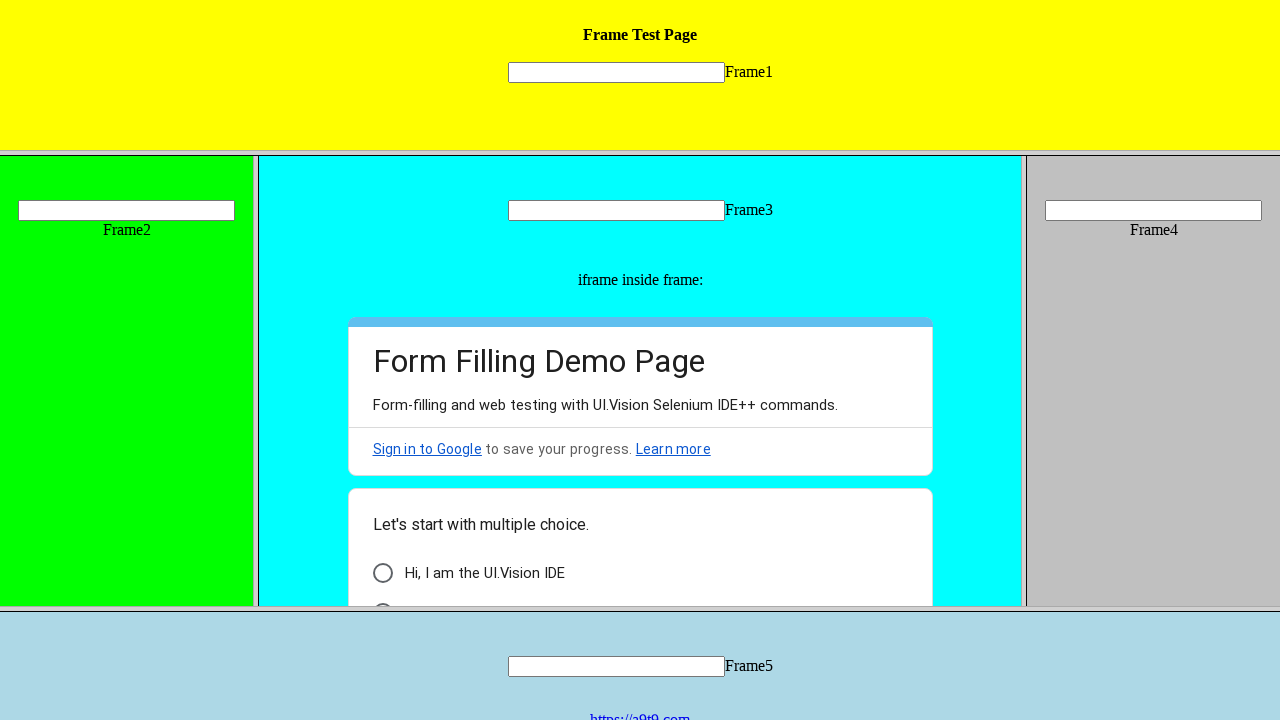

Filled text field in frame 1 with '11111' on frame[src='frame_1.html'] >> internal:control=enter-frame >> input[name='mytext1
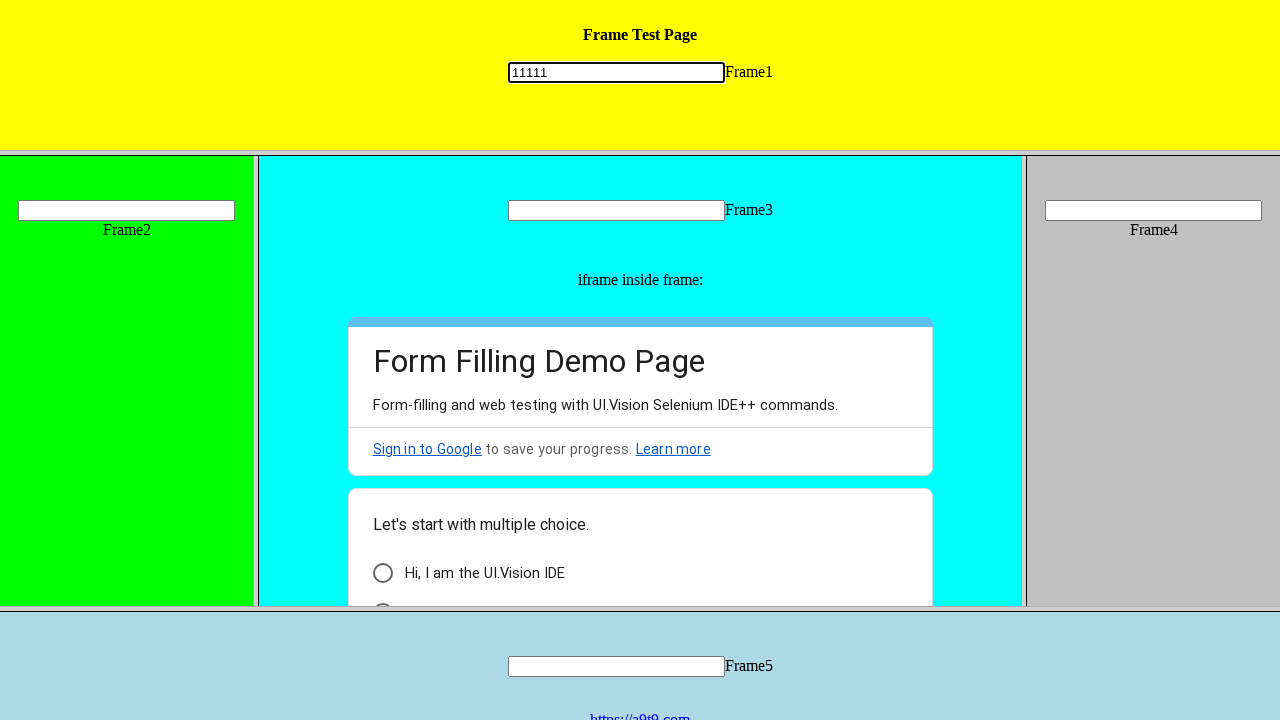

Located frame 2 element
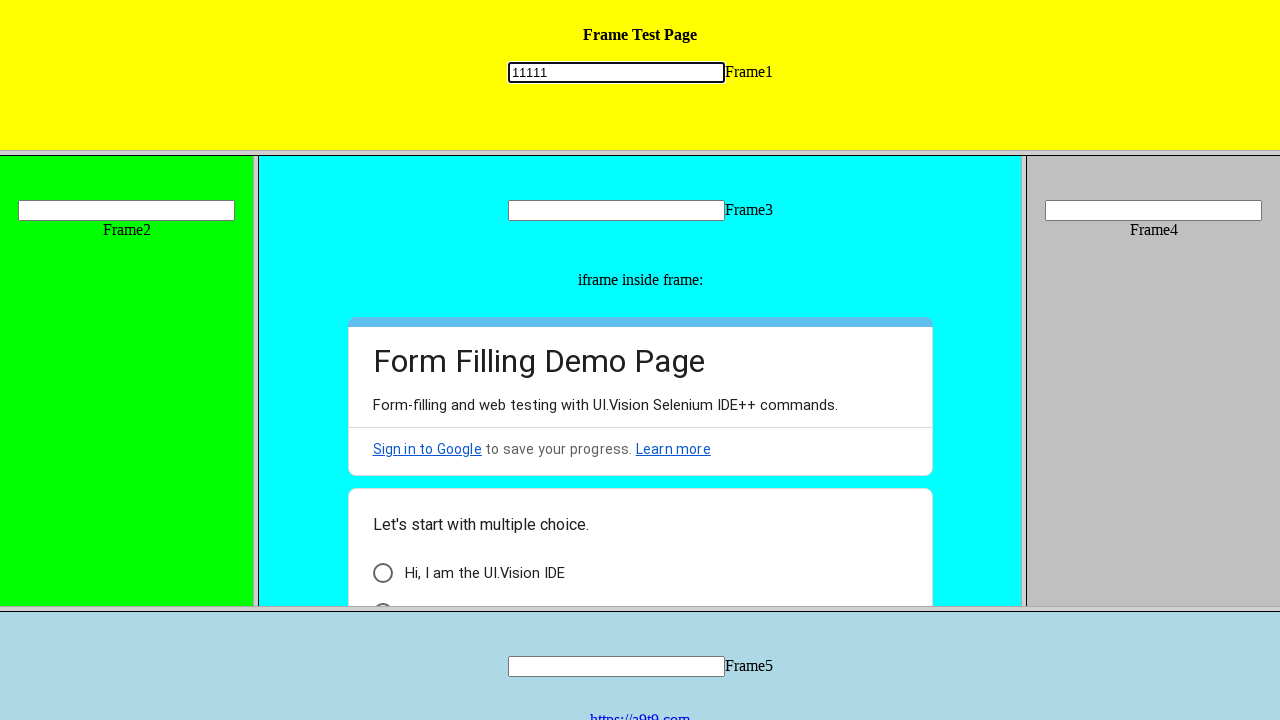

Filled text field in frame 2 with '2222' on frame[src='frame_2.html'] >> internal:control=enter-frame >> input[name='mytext2
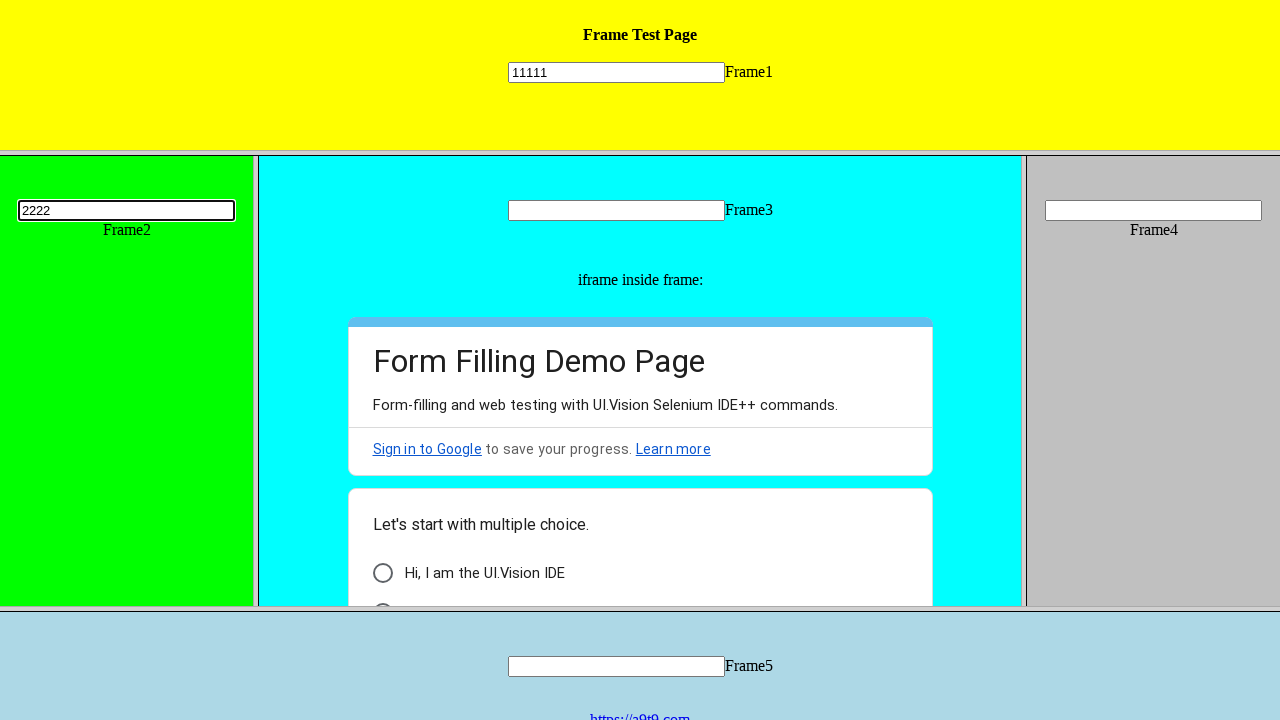

Located frame 3 element
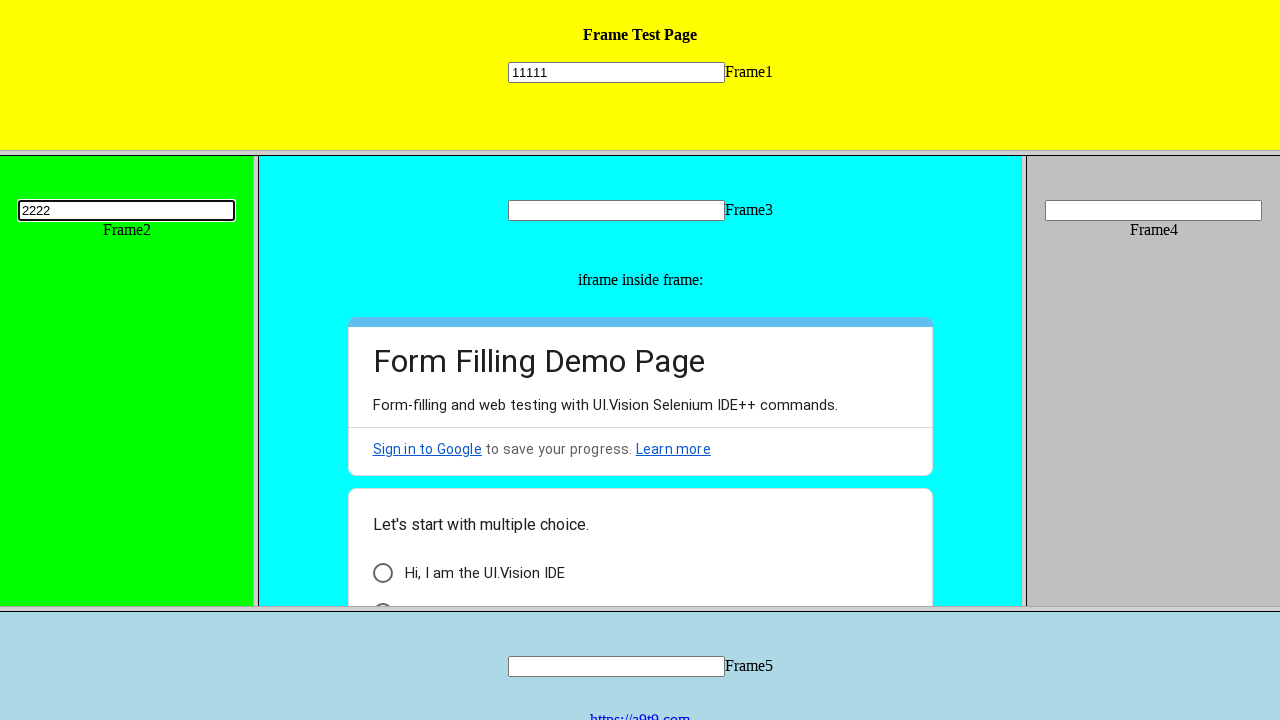

Filled text field in frame 3 with '3333' on frame[src='frame_3.html'] >> internal:control=enter-frame >> input[name='mytext3
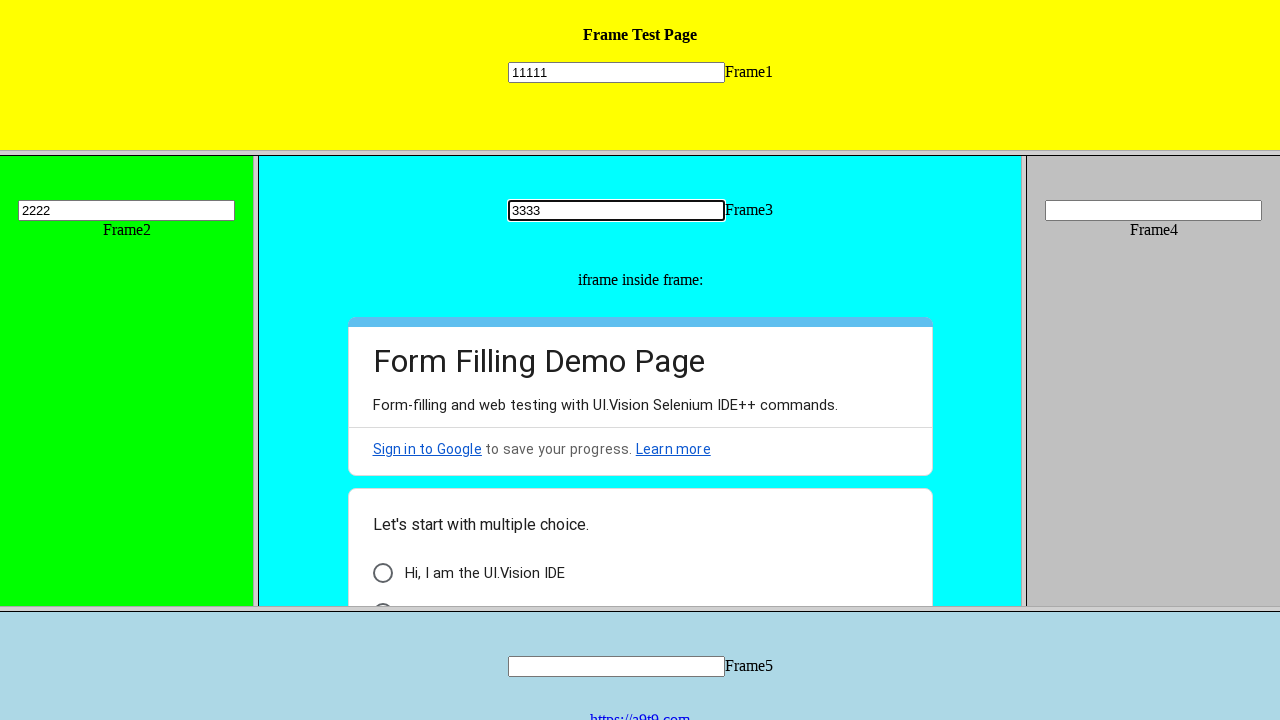

Located nested Google Forms iframe within frame 3
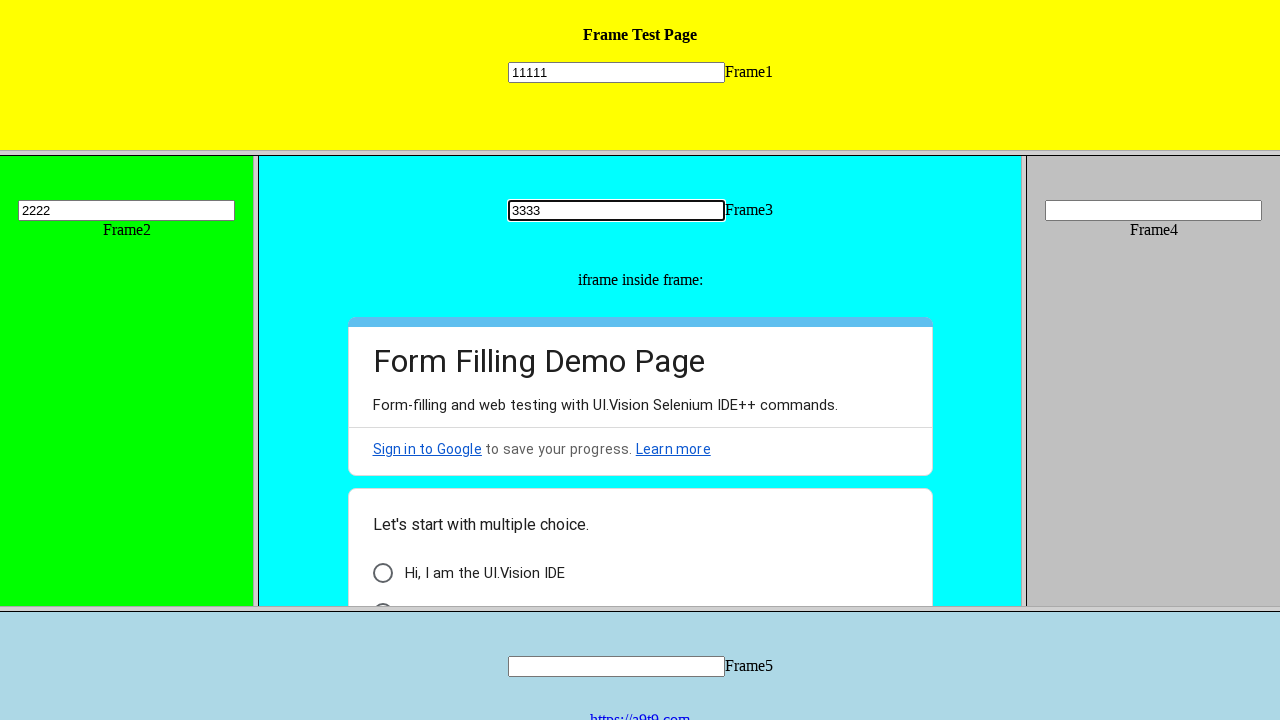

Clicked checkbox in nested Google Forms iframe at (382, 573) on frame[src='frame_3.html'] >> internal:control=enter-frame >> iframe[src*='docs.g
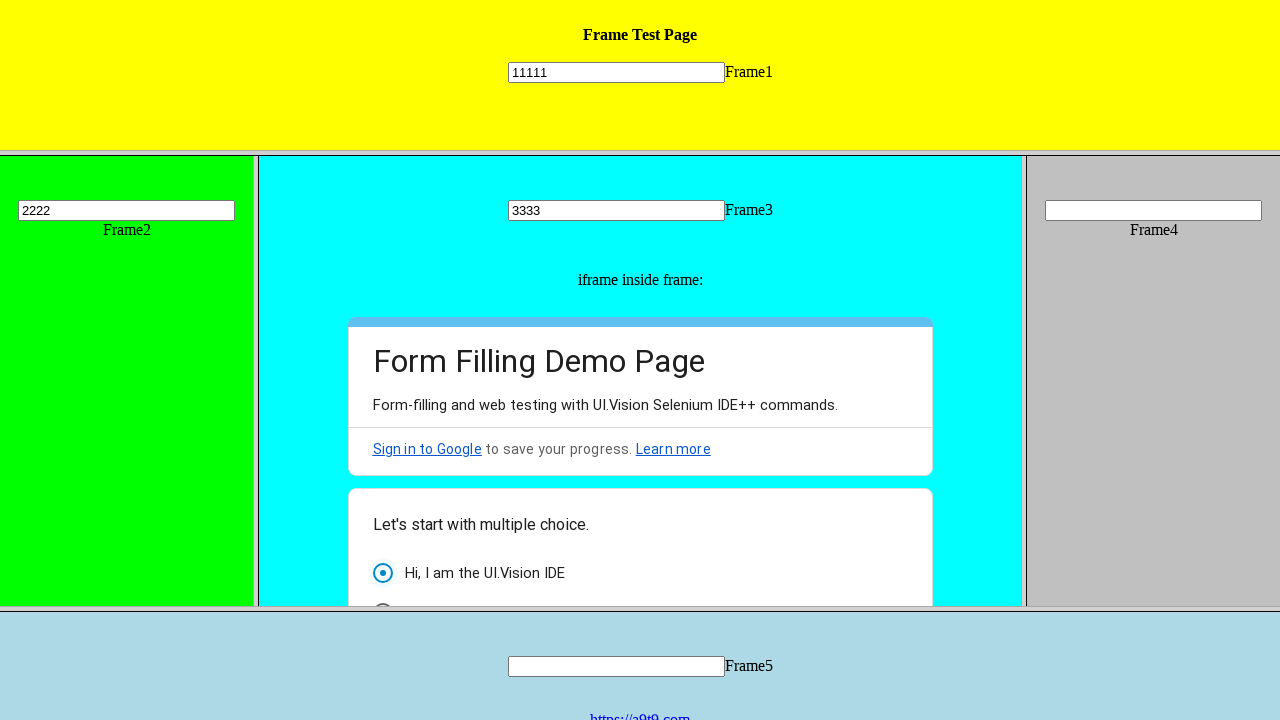

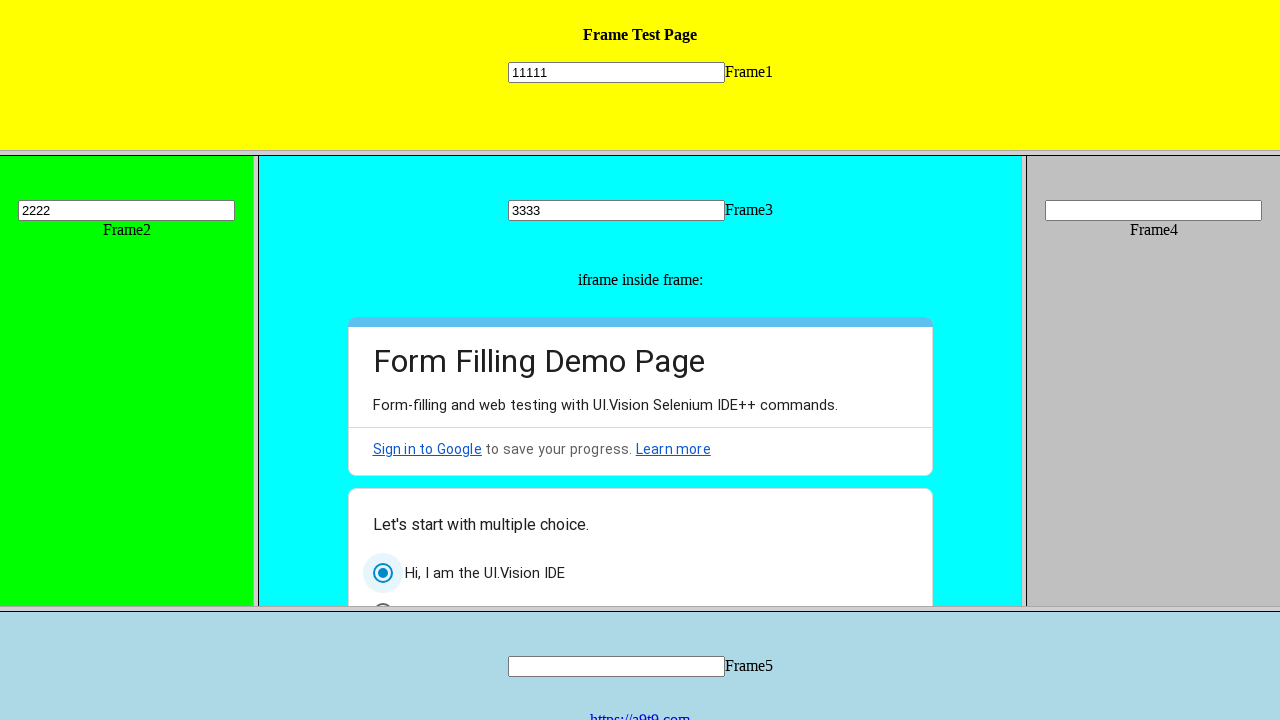